Tests selecting the first option from the dropdown and verifies it is selected

Starting URL: http://the-internet.herokuapp.com/dropdown

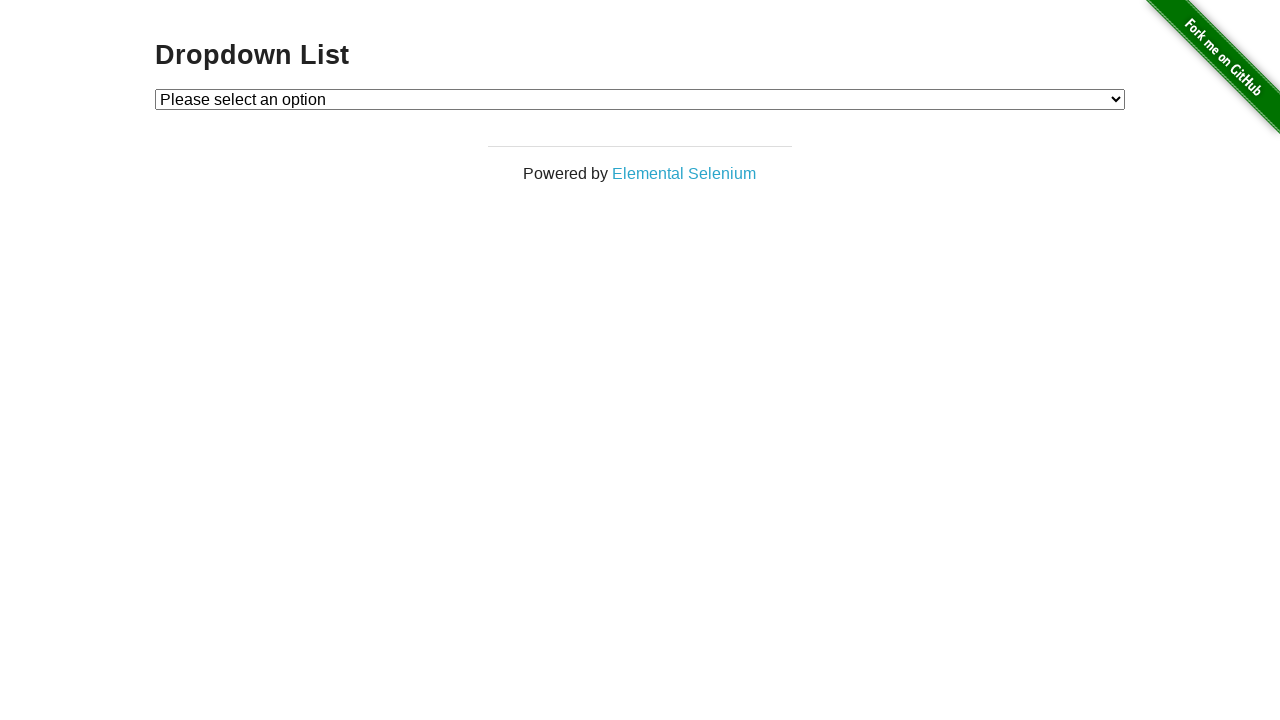

Selected the first option (Option 1) from dropdown by index on select#dropdown
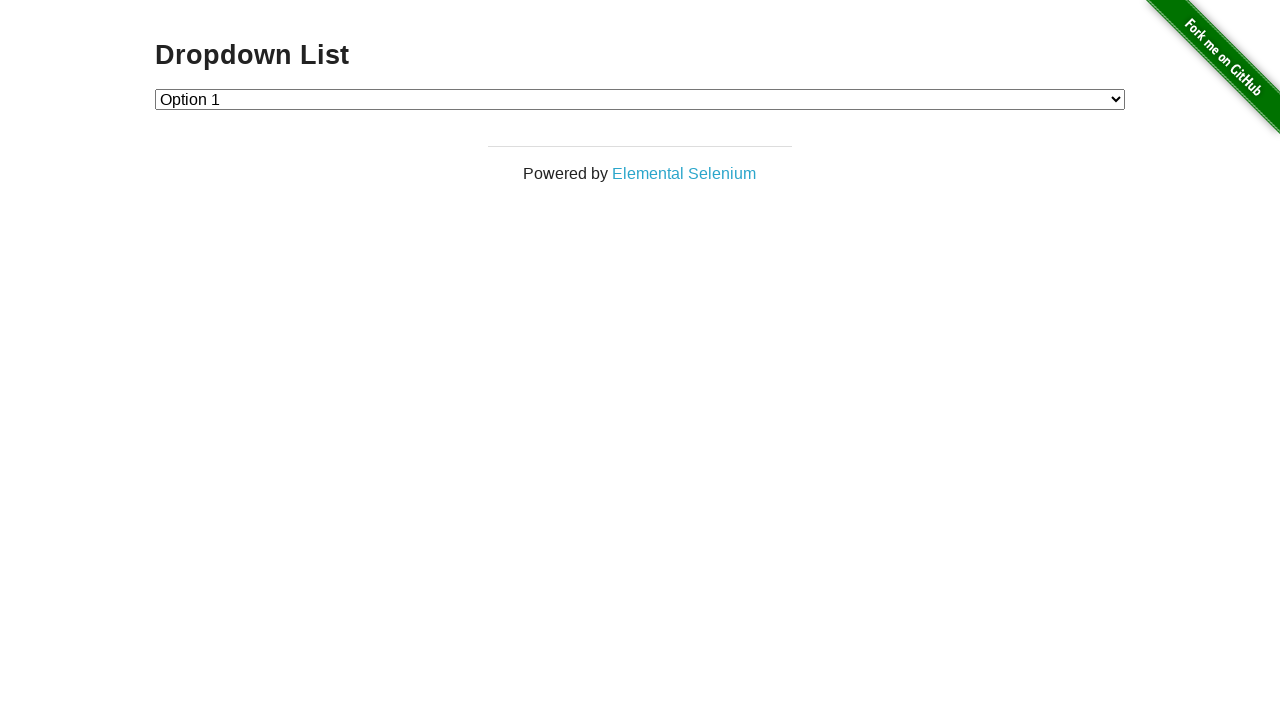

Retrieved the selected dropdown value
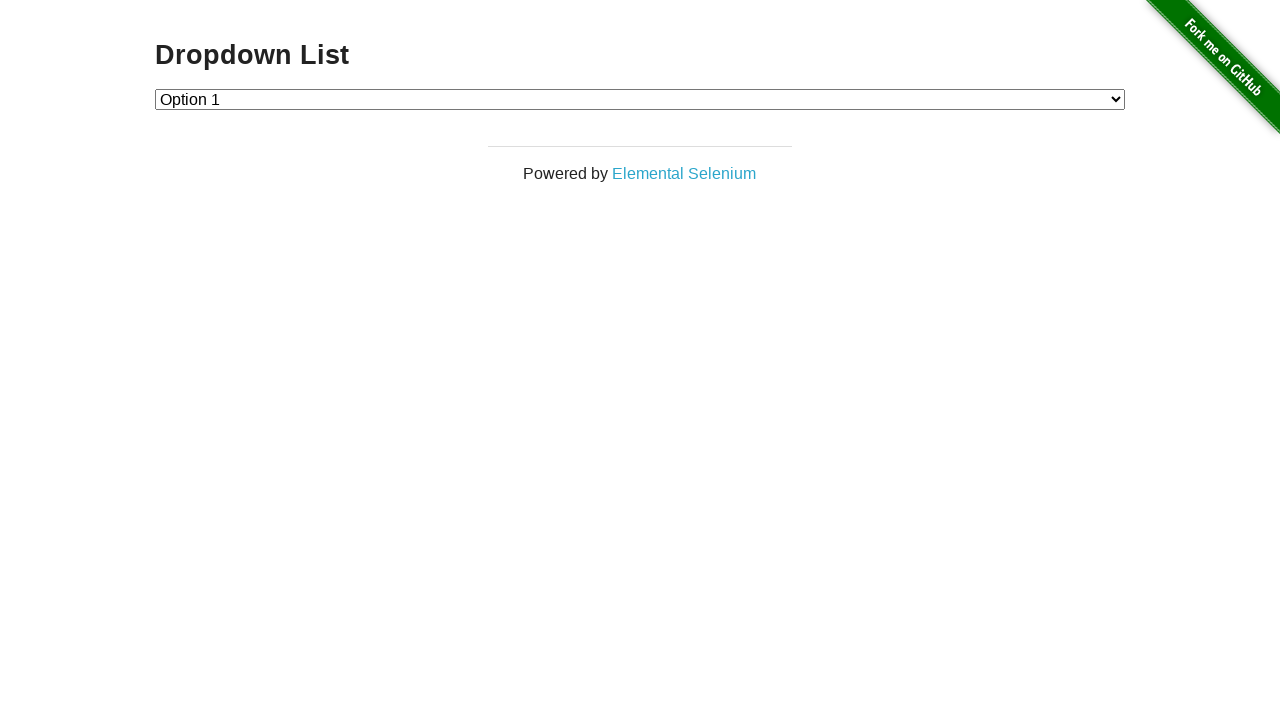

Verified that the selected option value is '1'
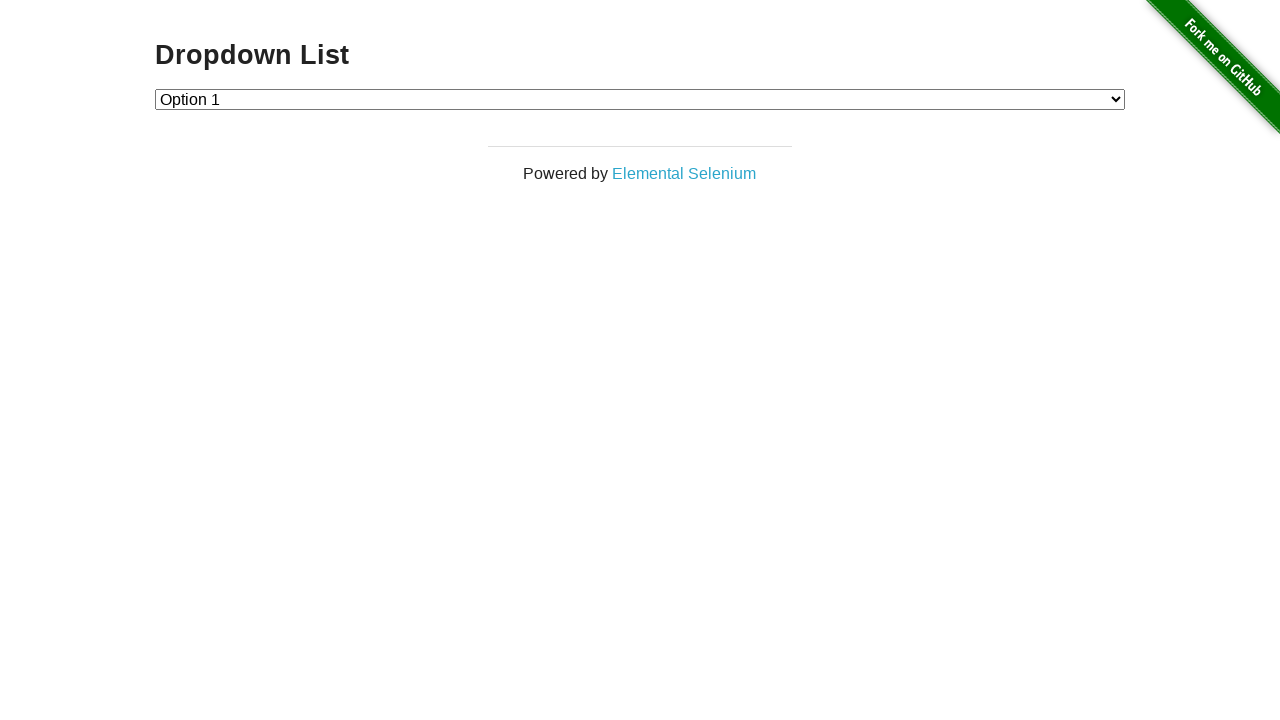

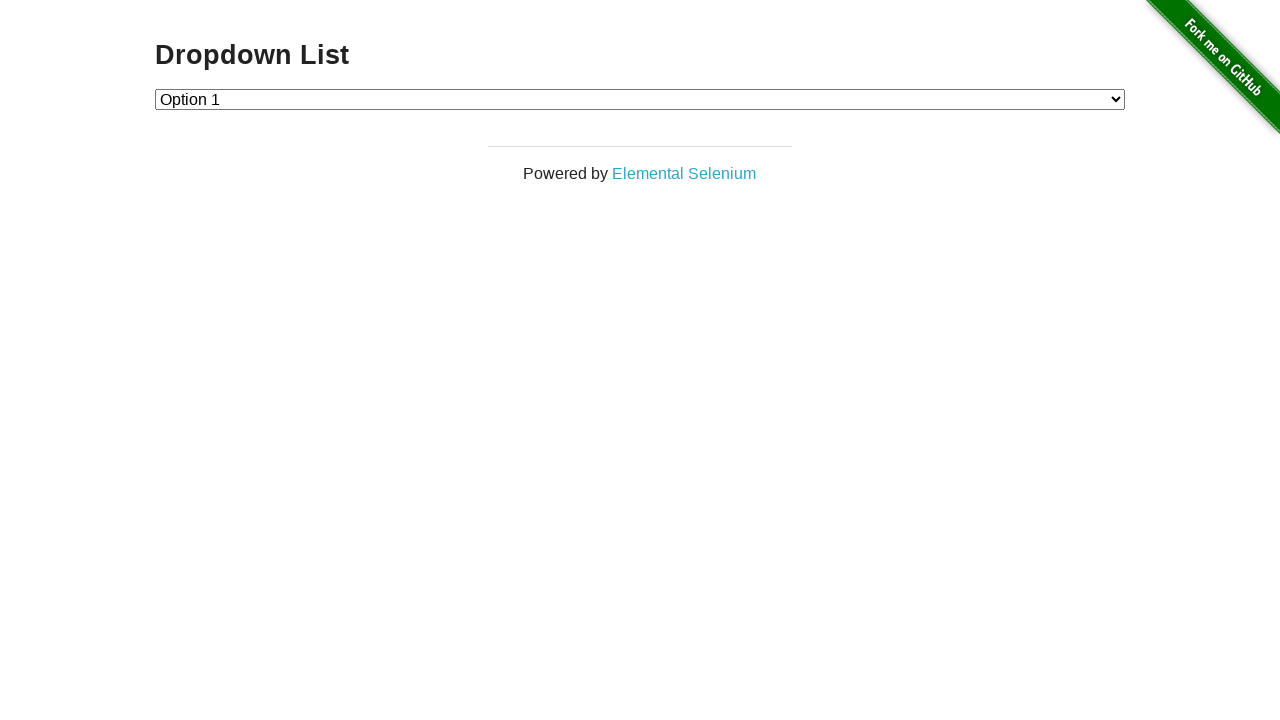